Tests click and drag selection on a grid by selecting multiple consecutive elements

Starting URL: https://jqueryui.com/resources/demos/selectable/display-grid.html

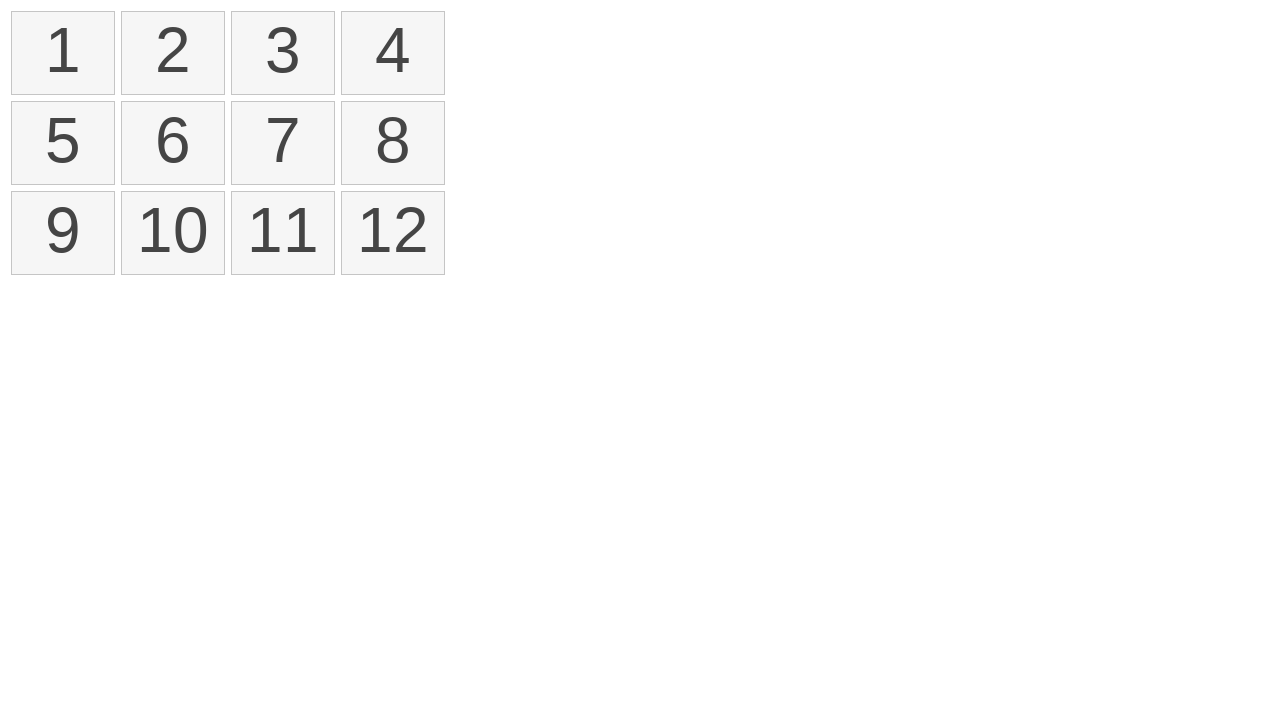

Located all selectable number elements on the grid
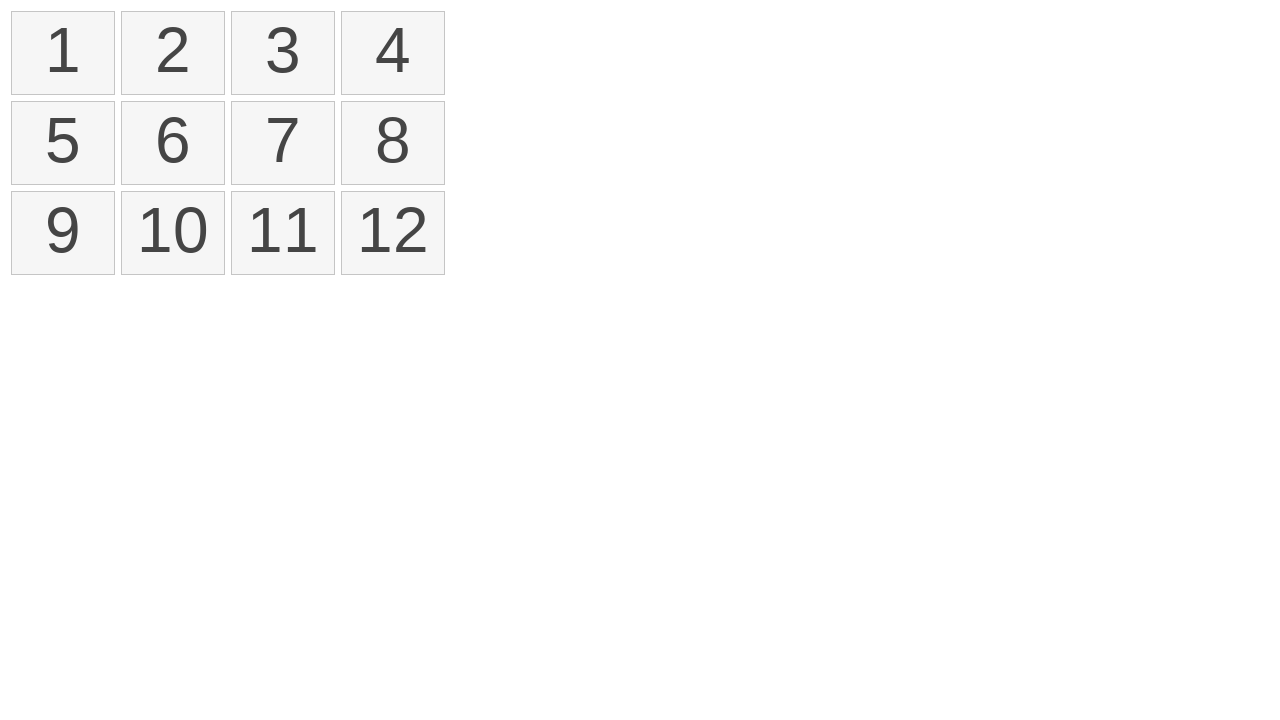

Retrieved reference to first element in the grid
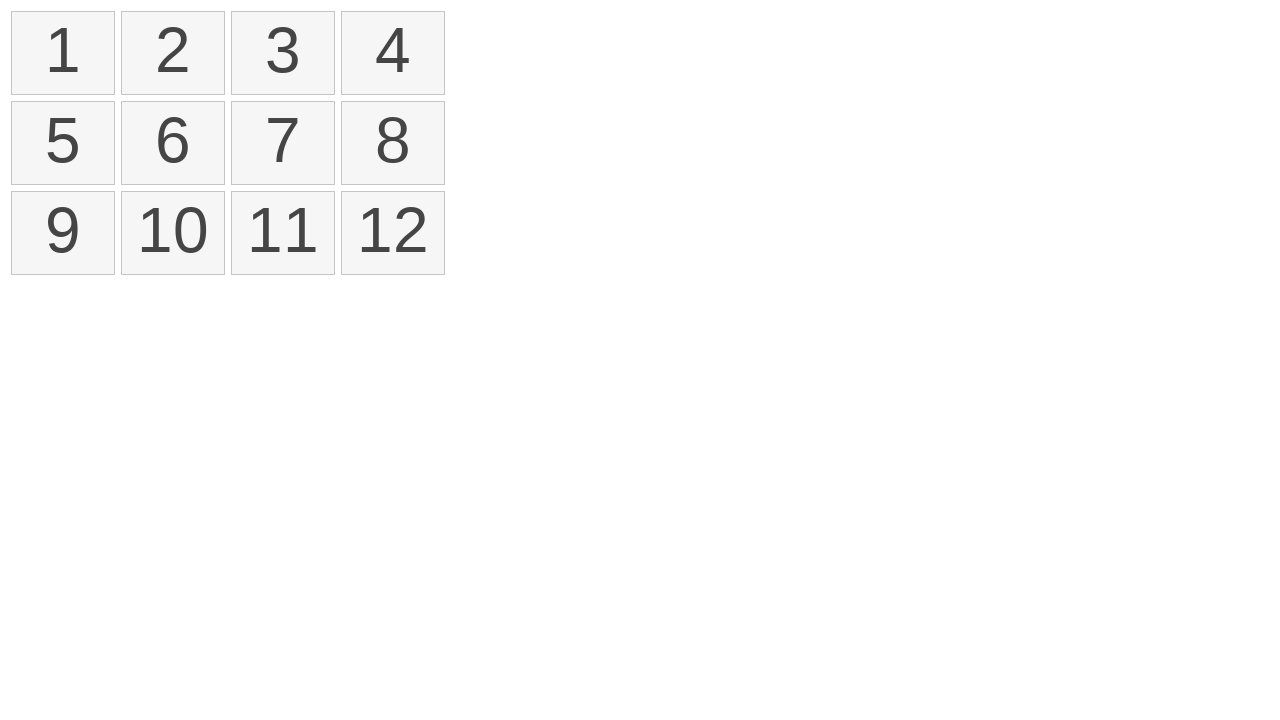

Retrieved reference to eleventh element in the grid
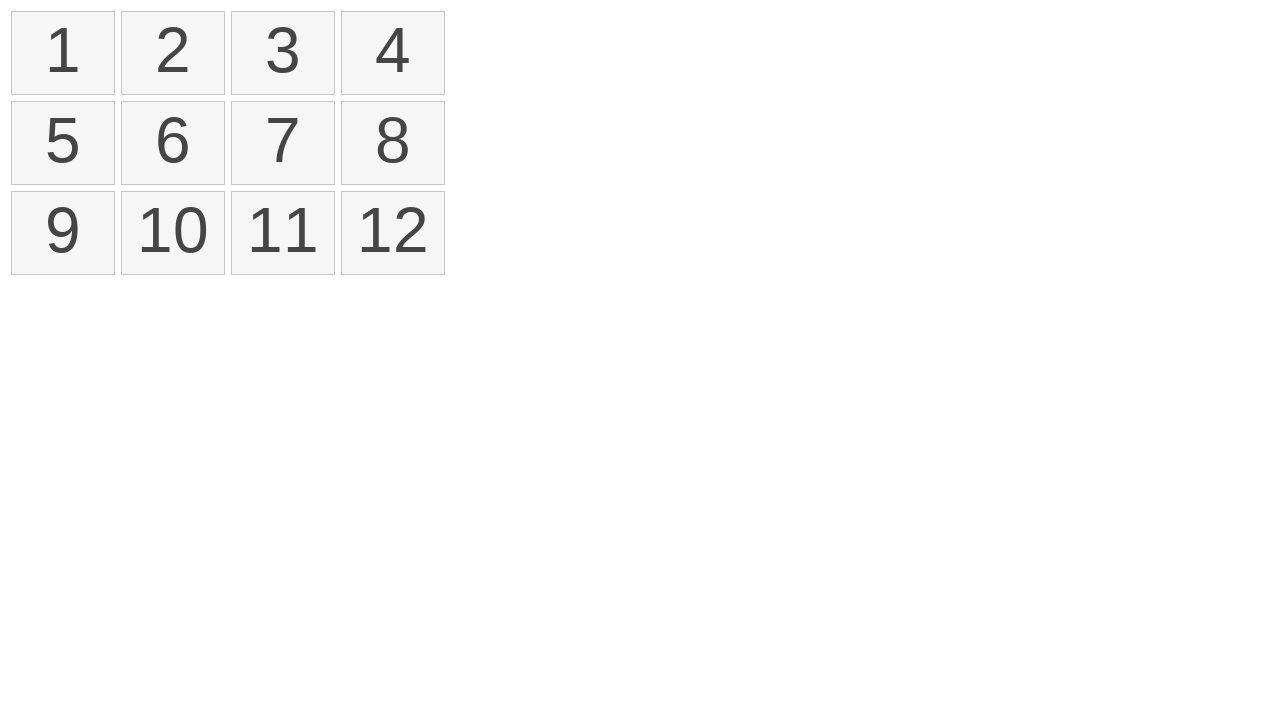

Performed click and drag selection from first to eleventh element at (283, 233)
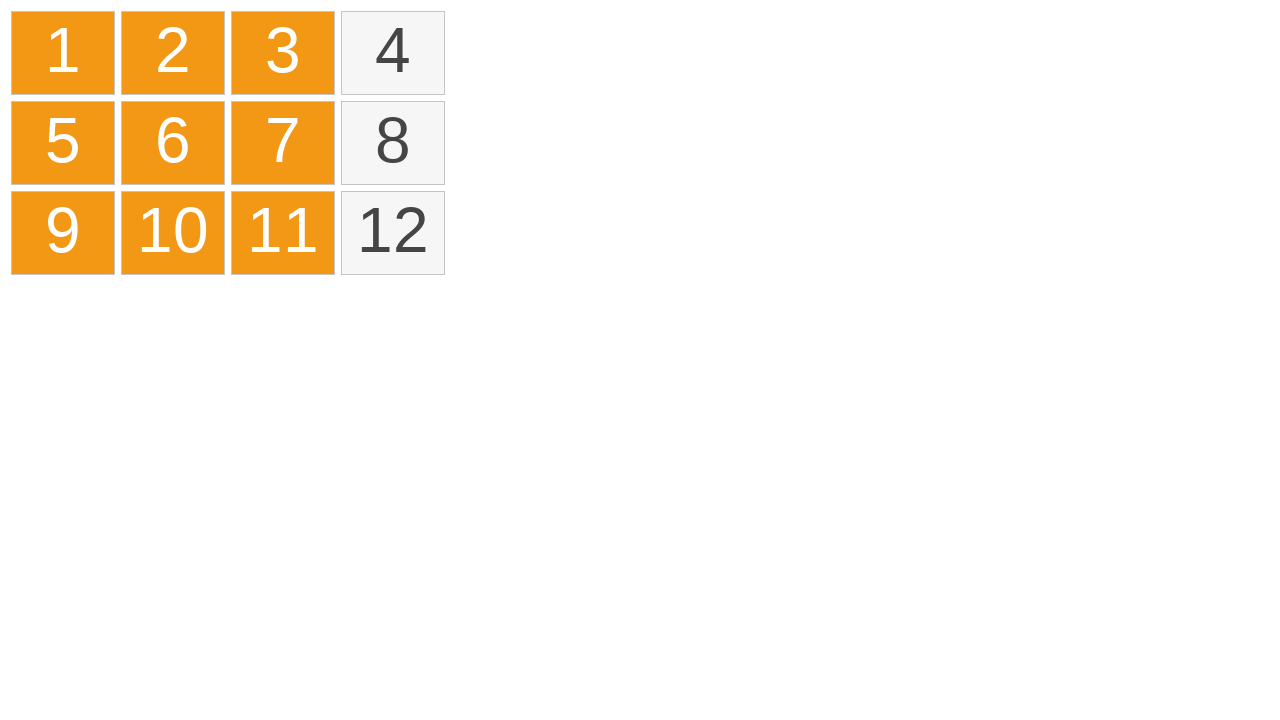

Waited 500ms for selection animation to complete
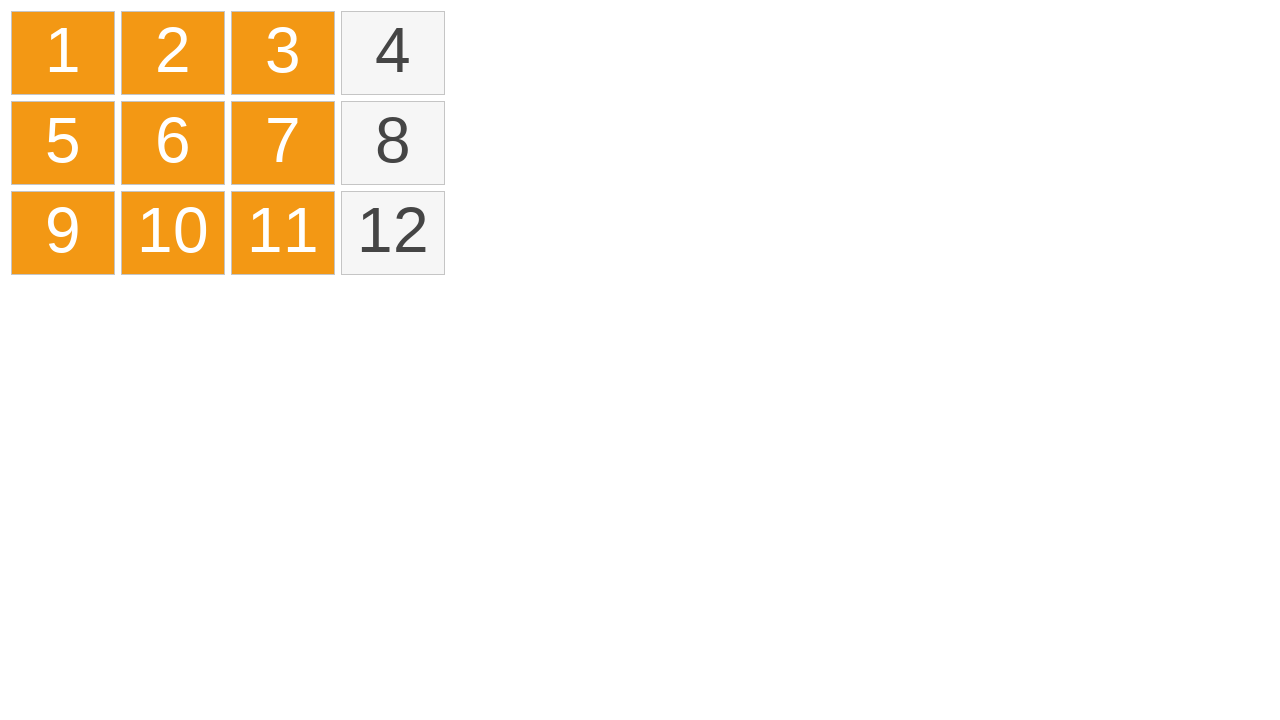

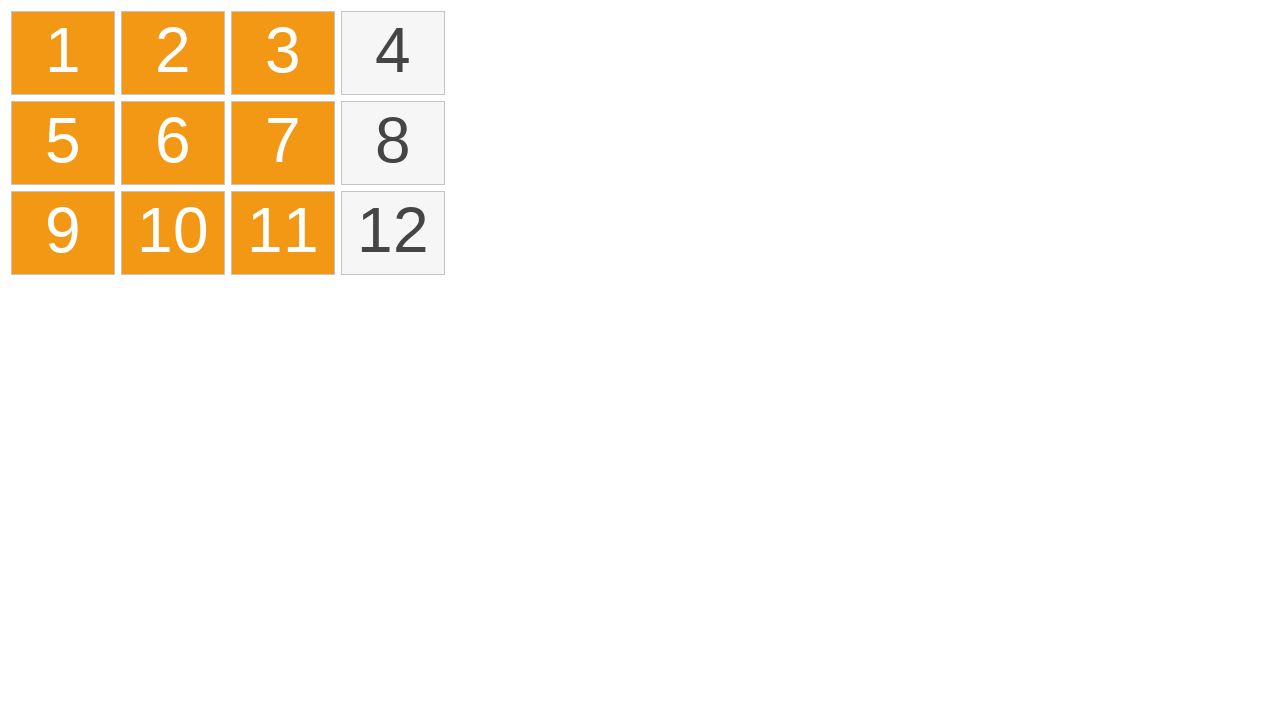